Tests navigation to Top Quotes section on AZQuotes and verifies quotes are displayed

Starting URL: https://www.azquotes.com/

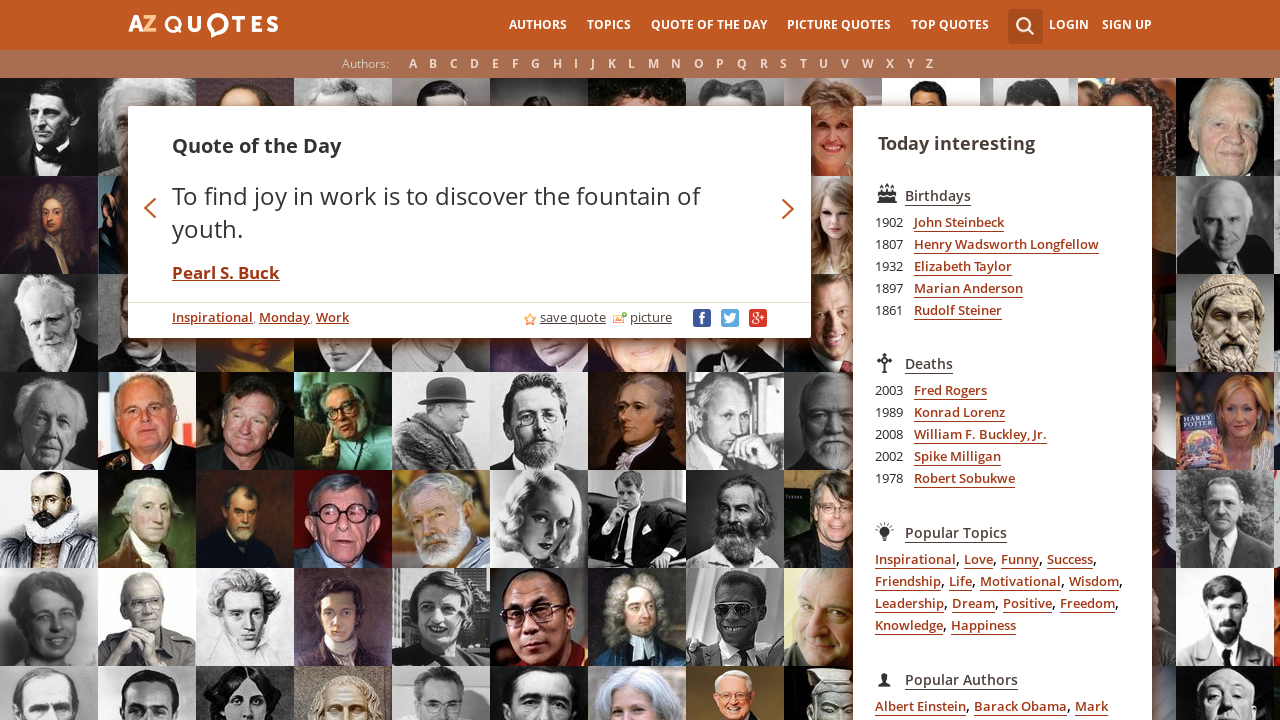

Clicked on Top Quotes navigation link at (950, 25) on #menu ul li:nth-child(5) a
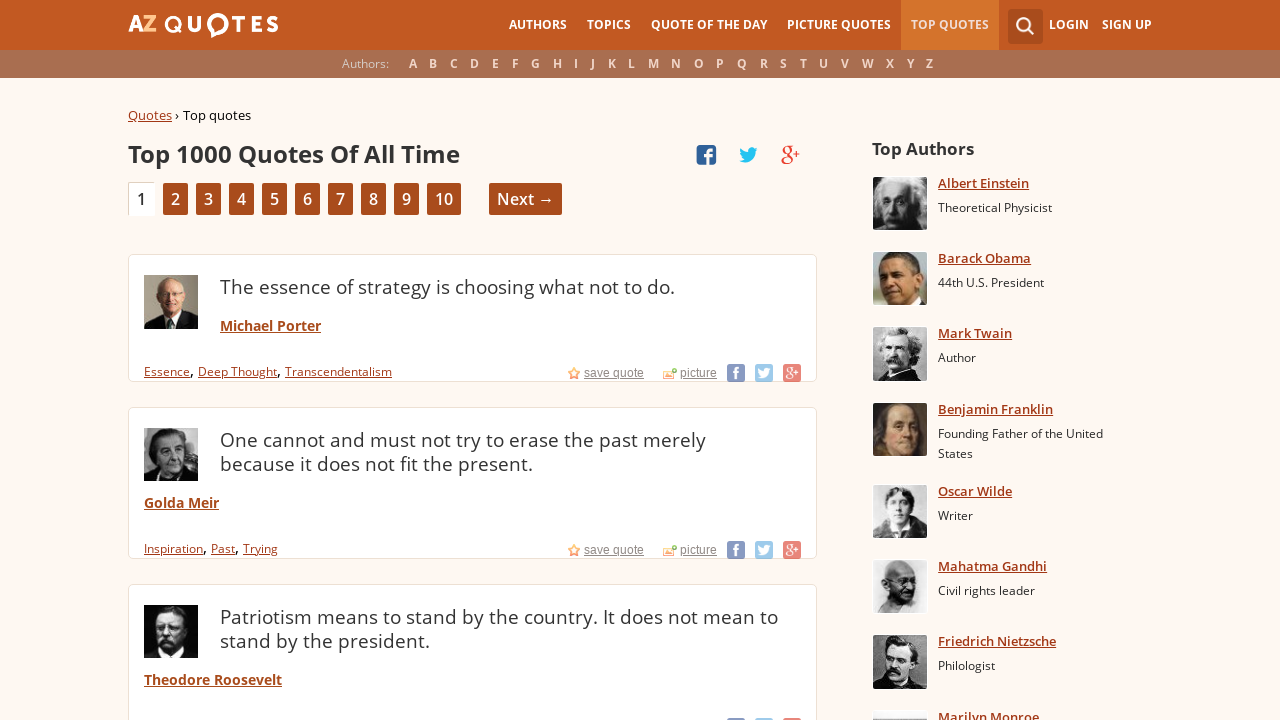

Top Quotes section loaded with quotes displayed
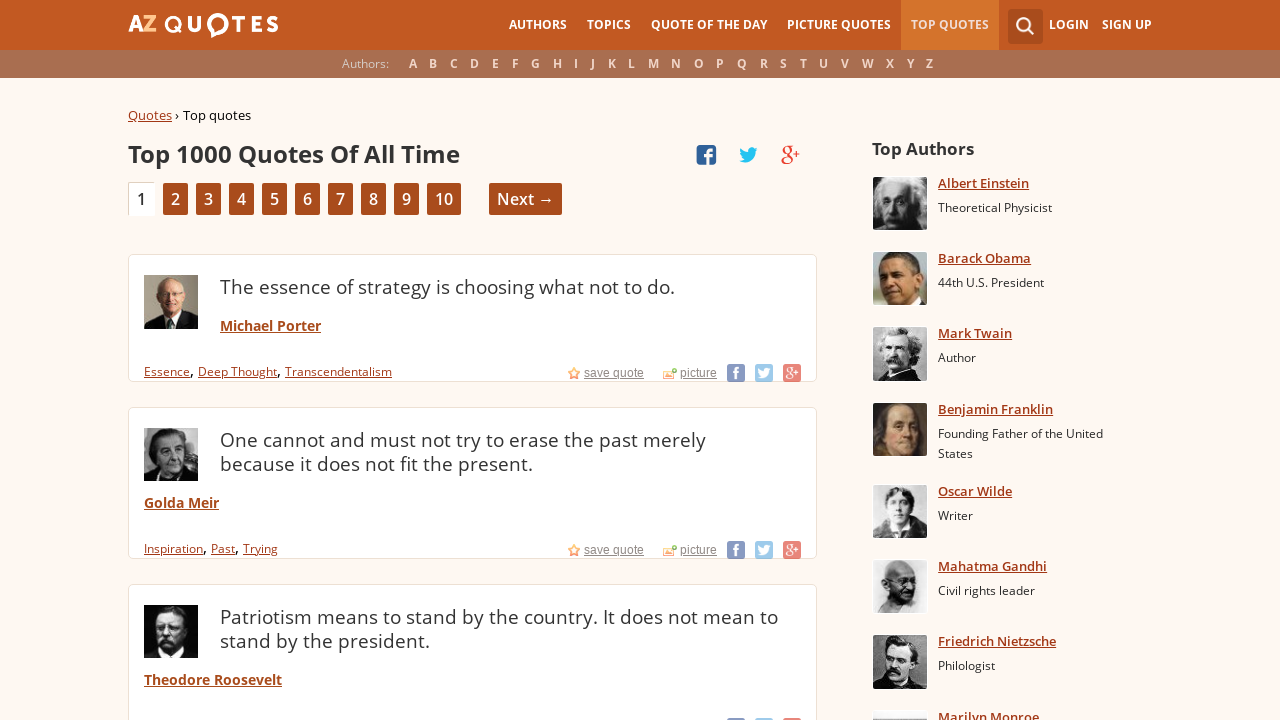

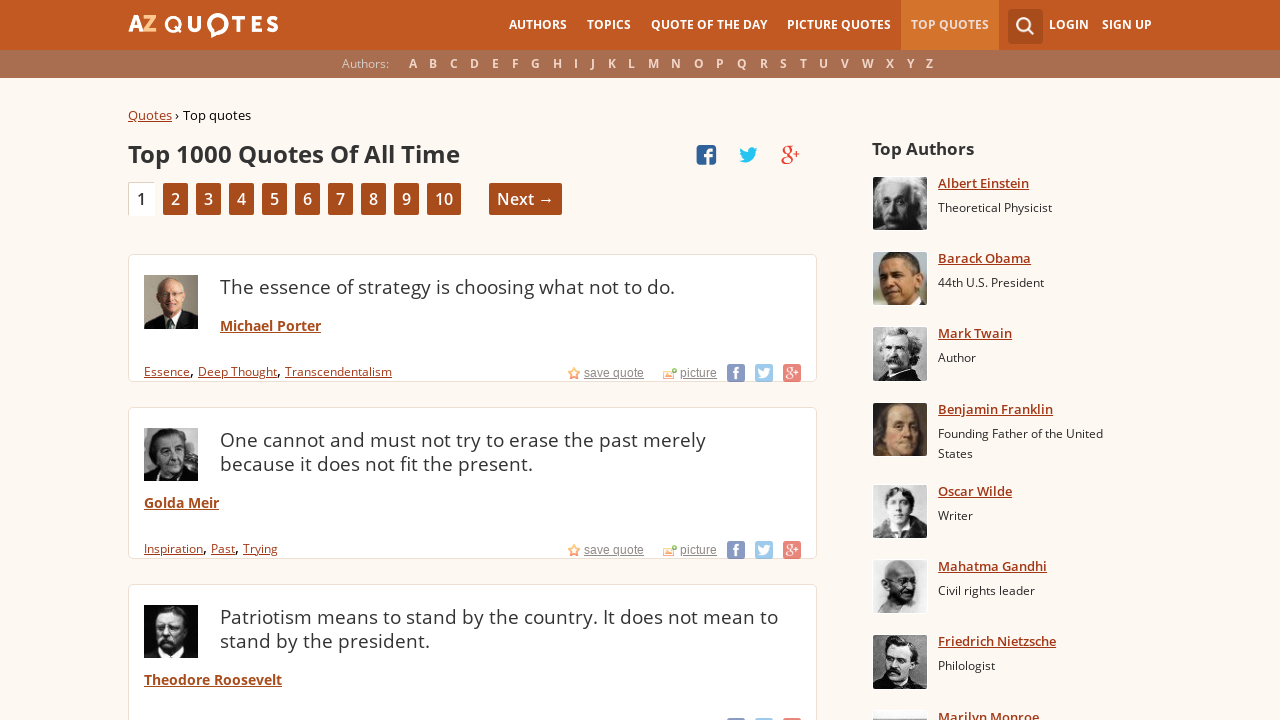